Tests that subtracting empty fields in the calculator results in 0

Starting URL: https://testsheepnz.github.io/BasicCalculator

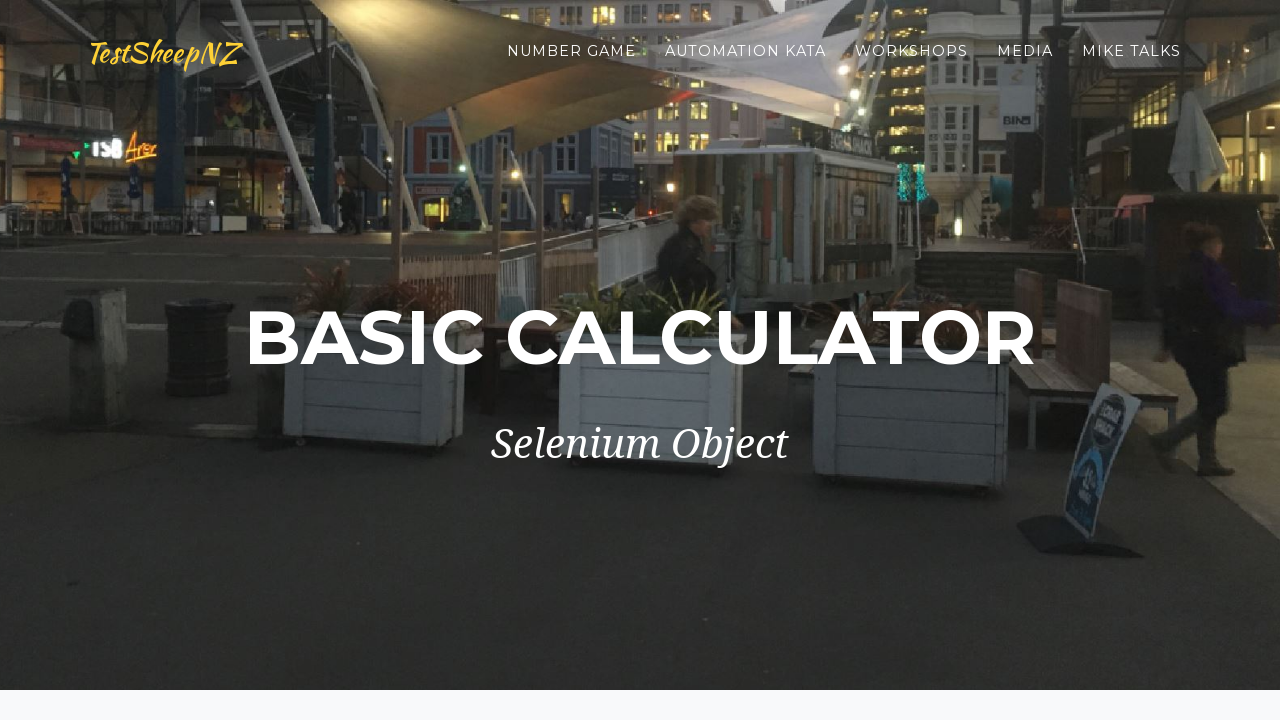

Selected 'Prototype' build version on #selectBuild
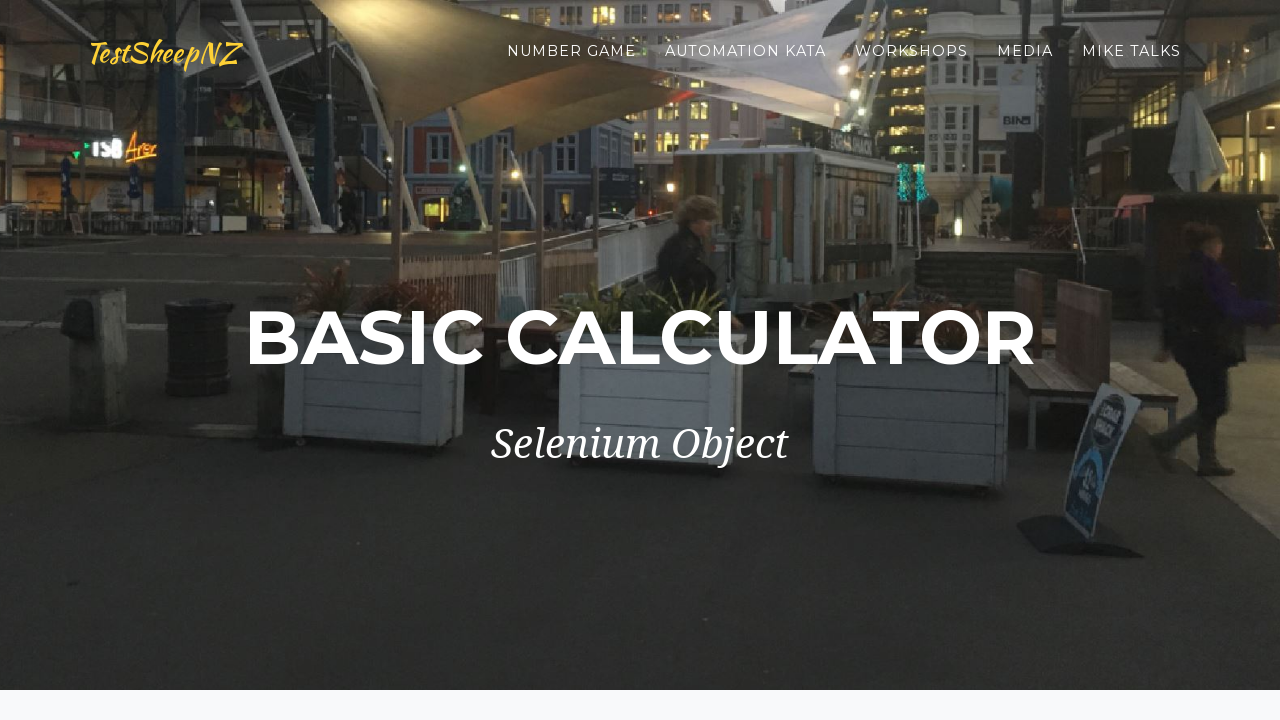

Left first number field empty on #number1Field
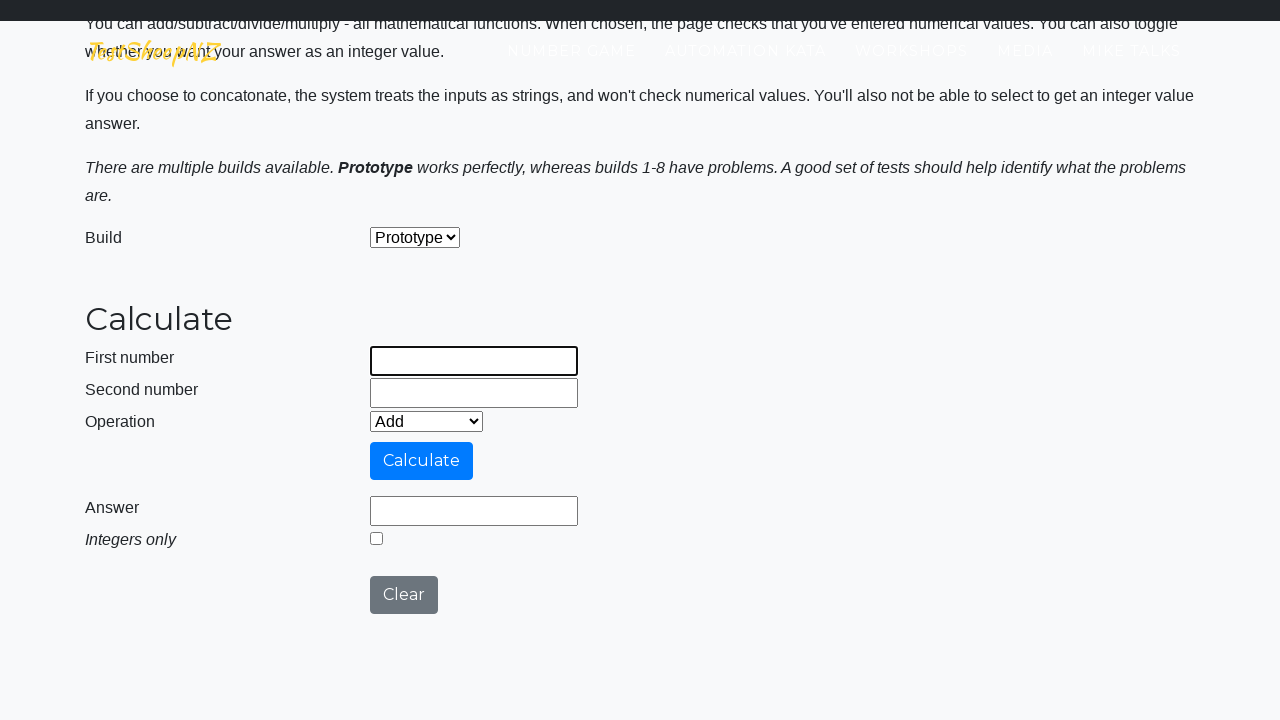

Left second number field empty on #number2Field
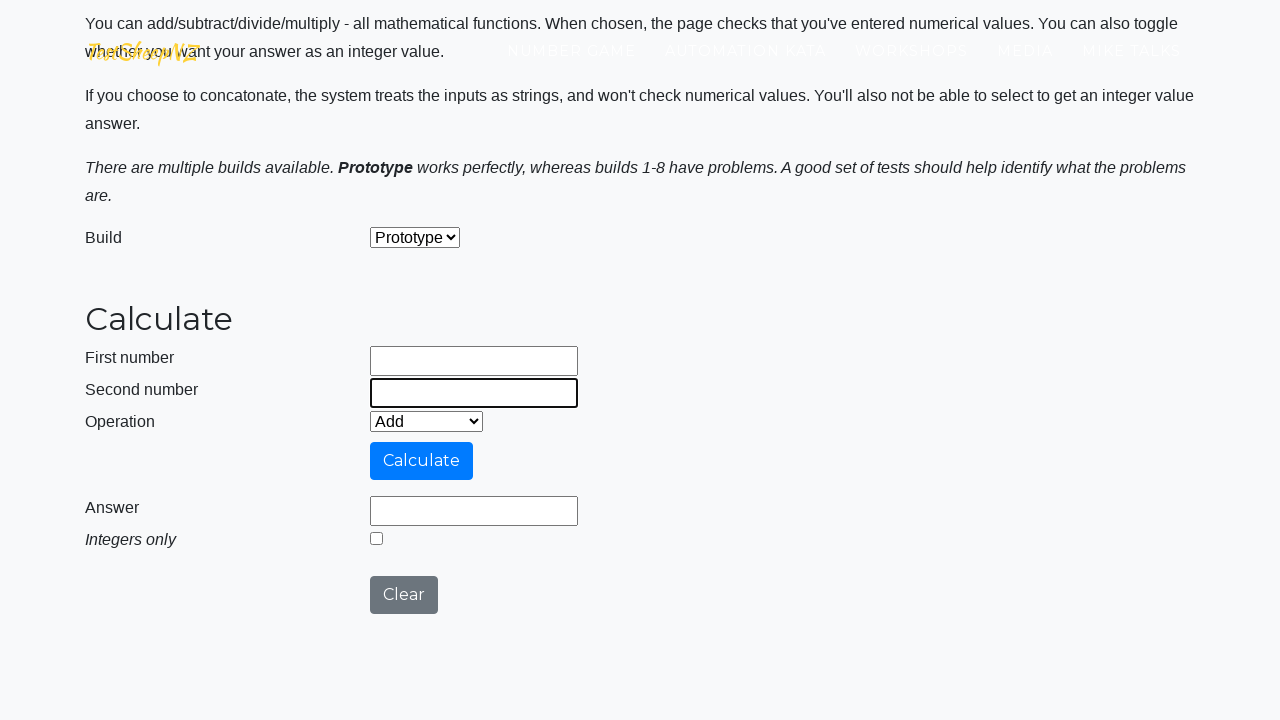

Selected 'Subtract' operation on #selectOperationDropdown
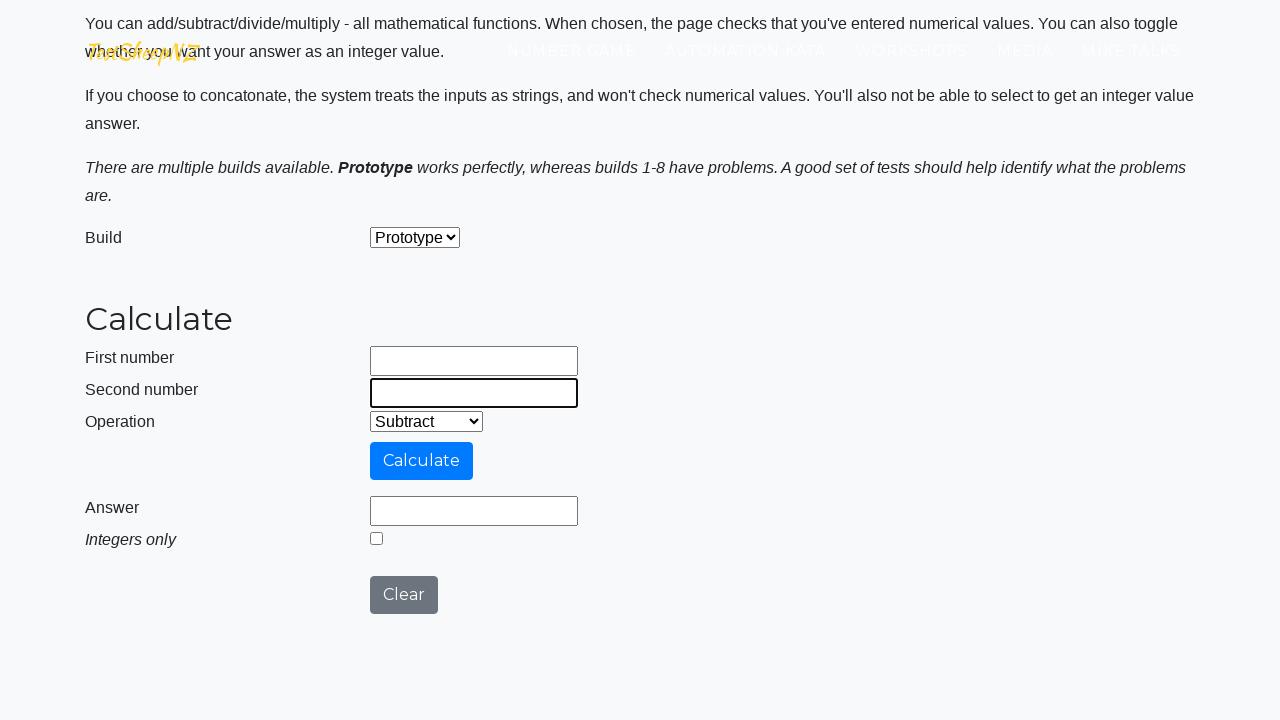

Clicked calculate button at (422, 461) on #calculateButton
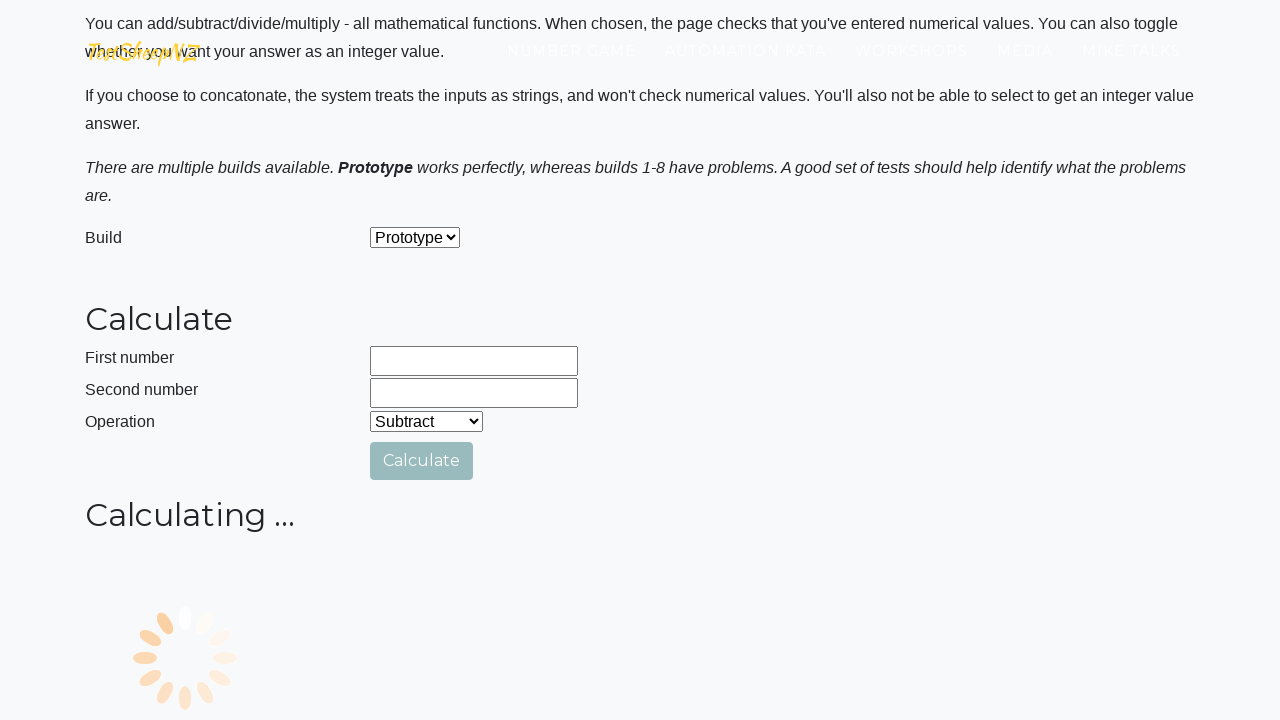

Answer field loaded and is visible
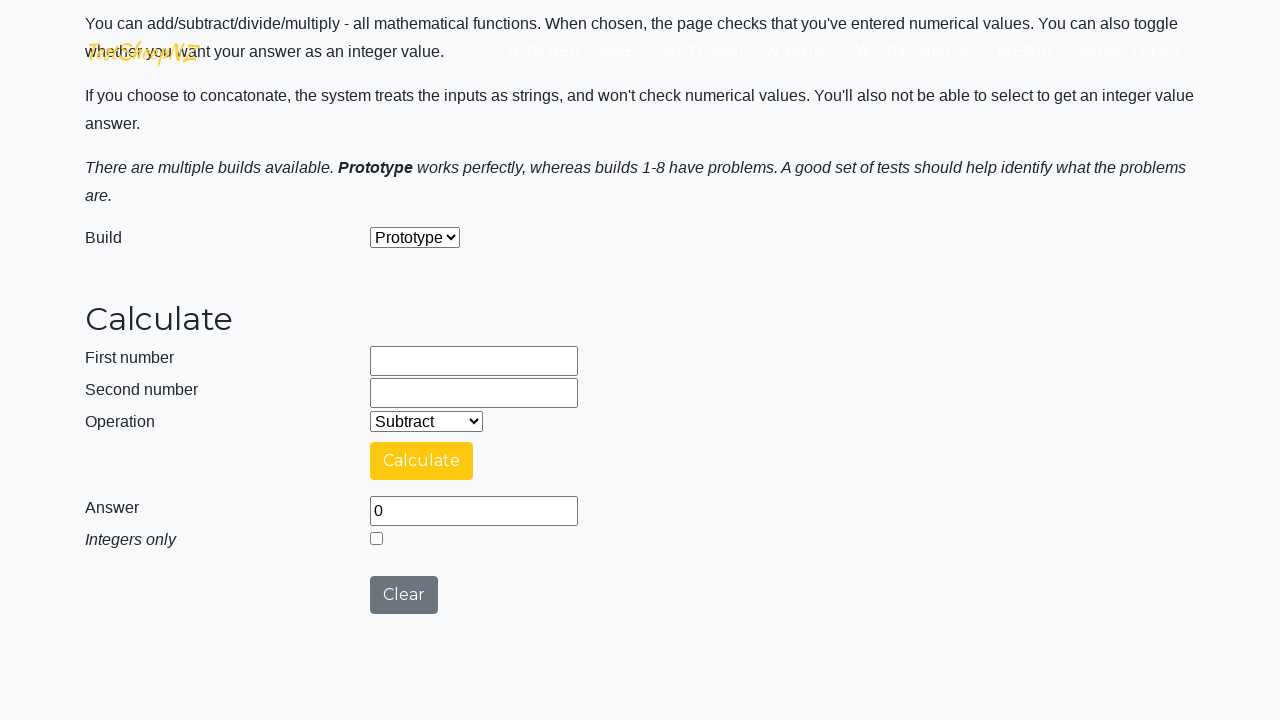

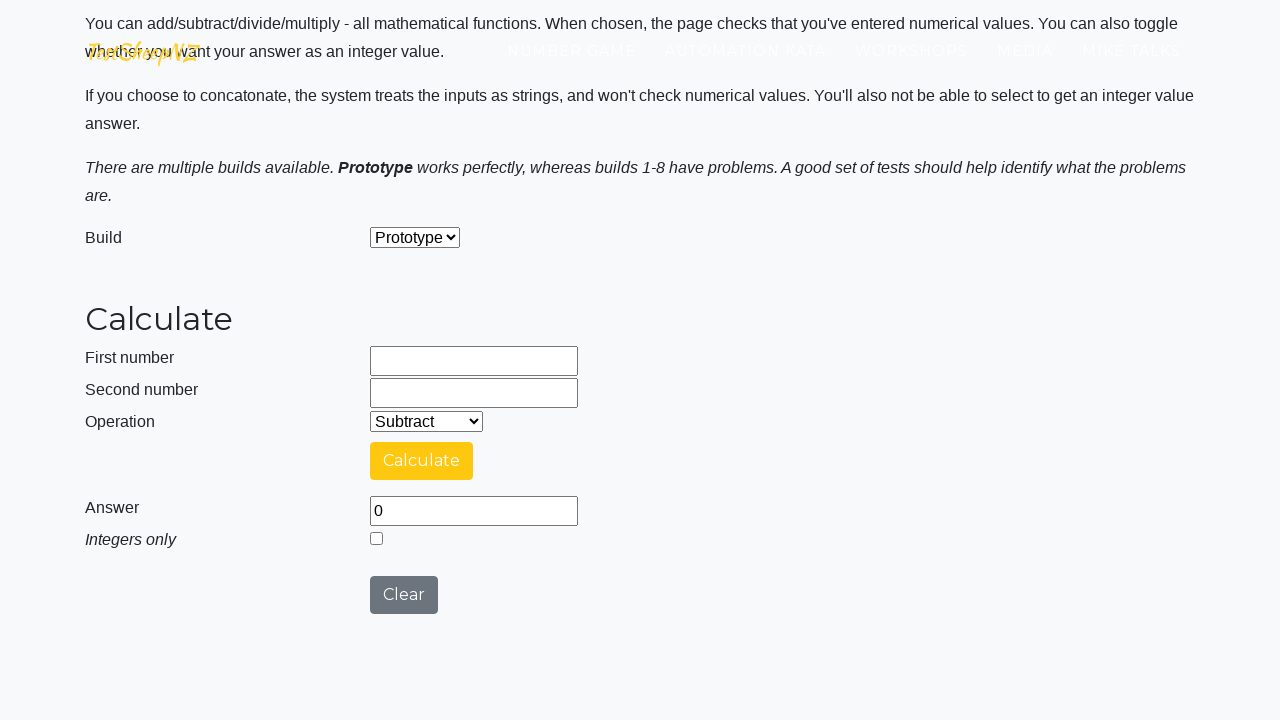